Tests the Test Cases navigation link by clicking on the 'Test Cases' button from the main page and verifying that the user is navigated to the test cases page successfully.

Starting URL: https://www.automationexercise.com

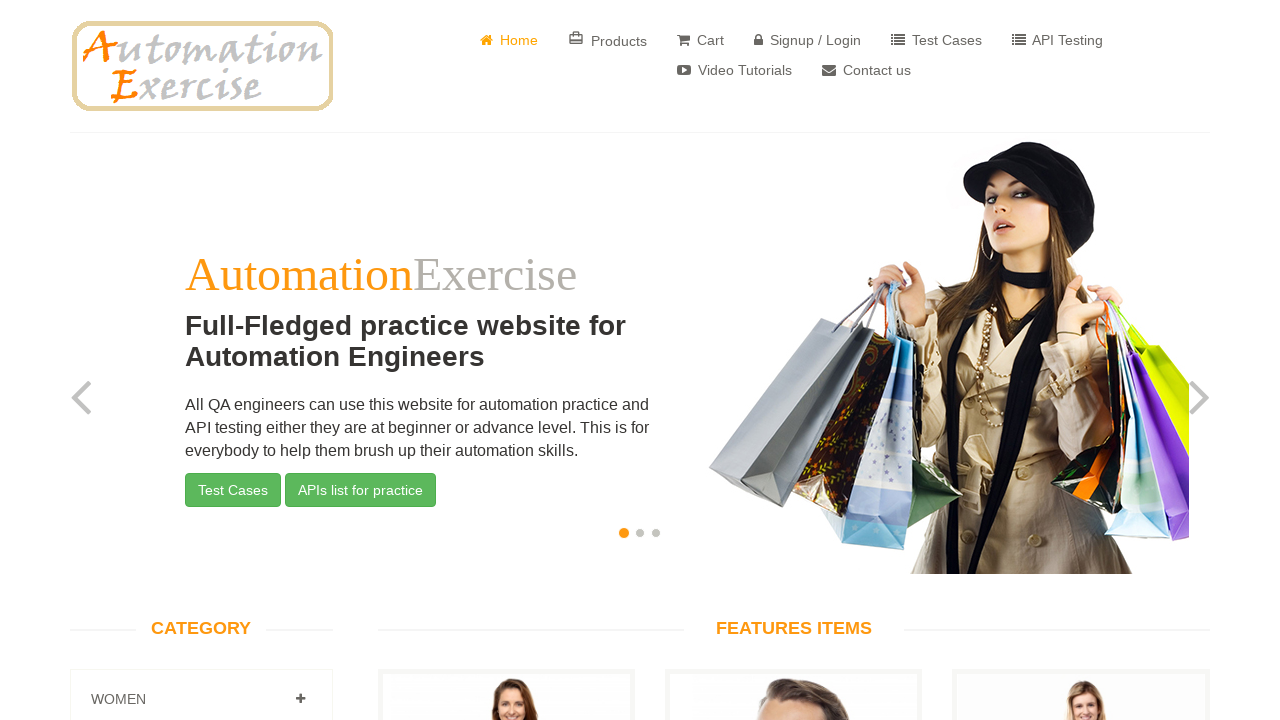

Home page loaded and DOM content ready
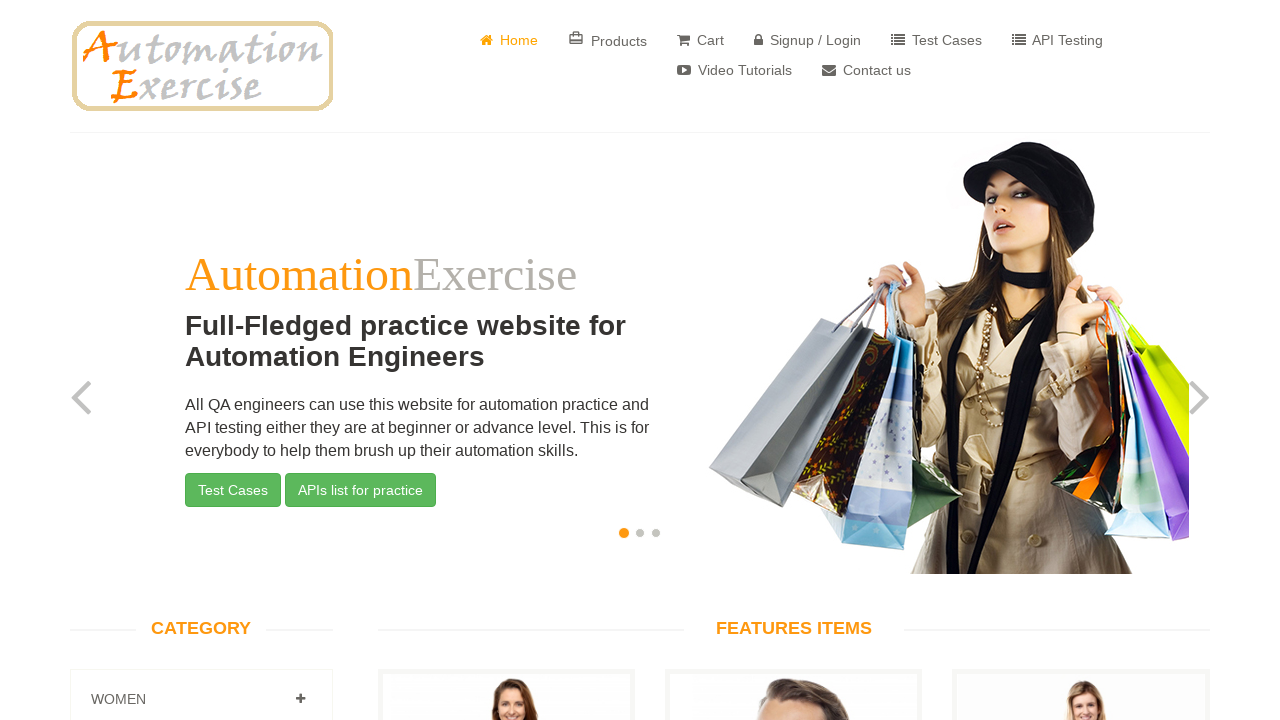

Clicked on 'Test Cases' button at (936, 40) on text=Test Cases
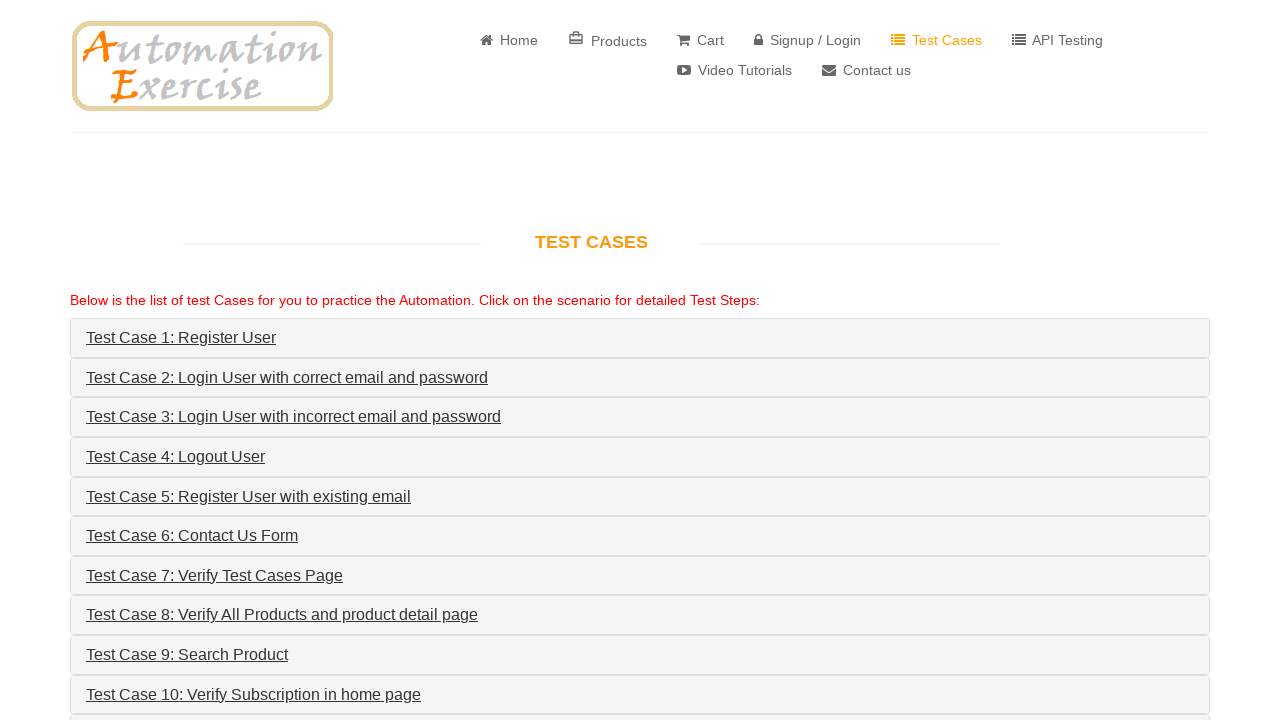

Navigated to test cases page successfully
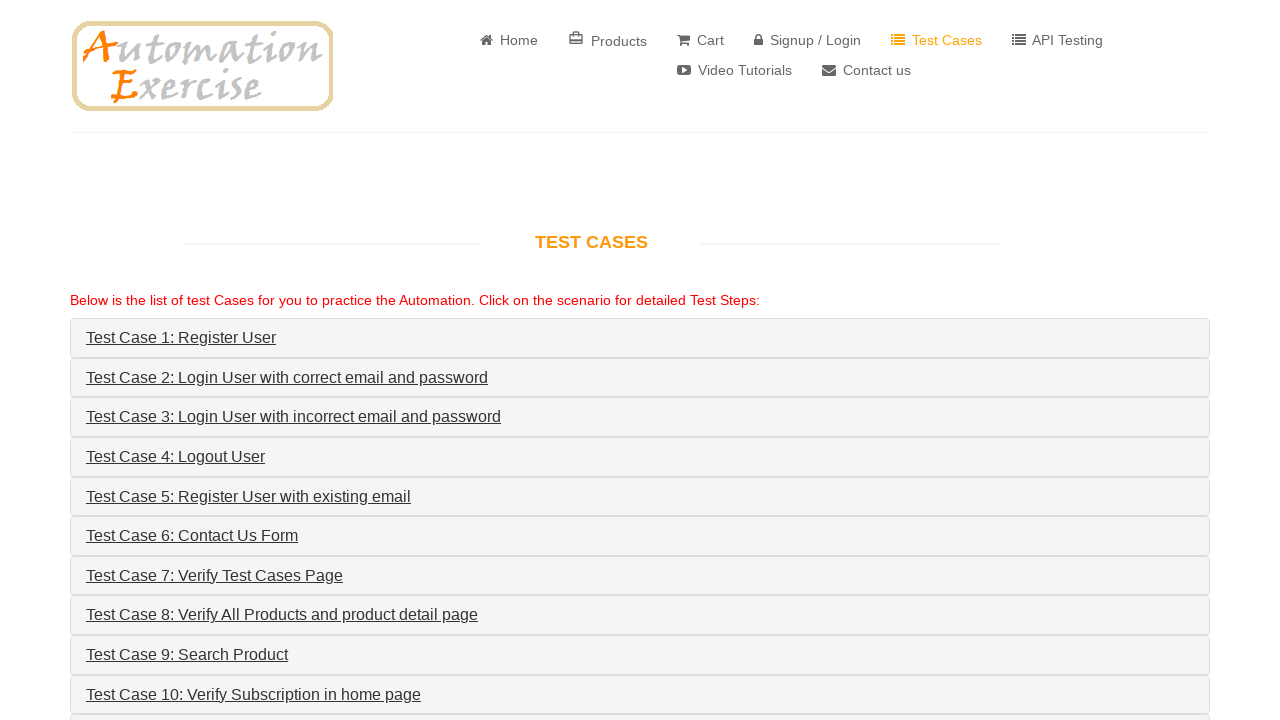

Test Cases title is visible on the page
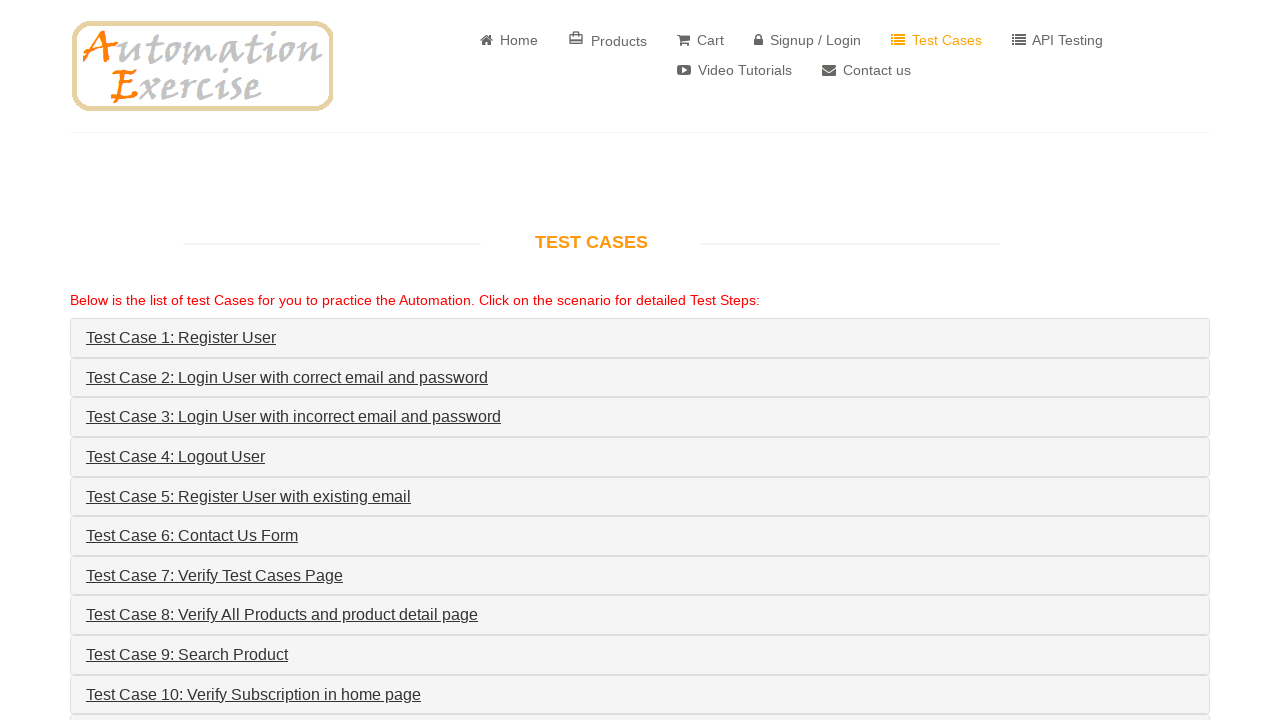

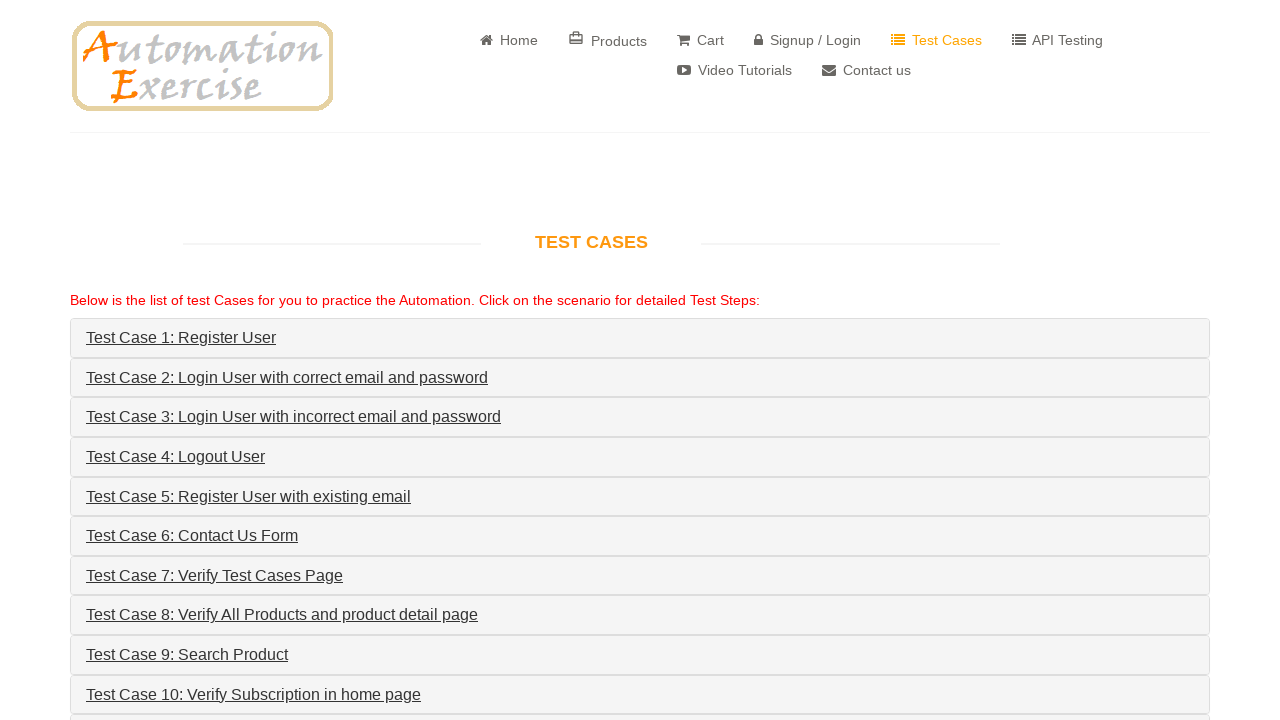